Tests radio button selection functionality by clicking on a radio button option and verifying its selected state

Starting URL: https://demoqa.com/radio-button

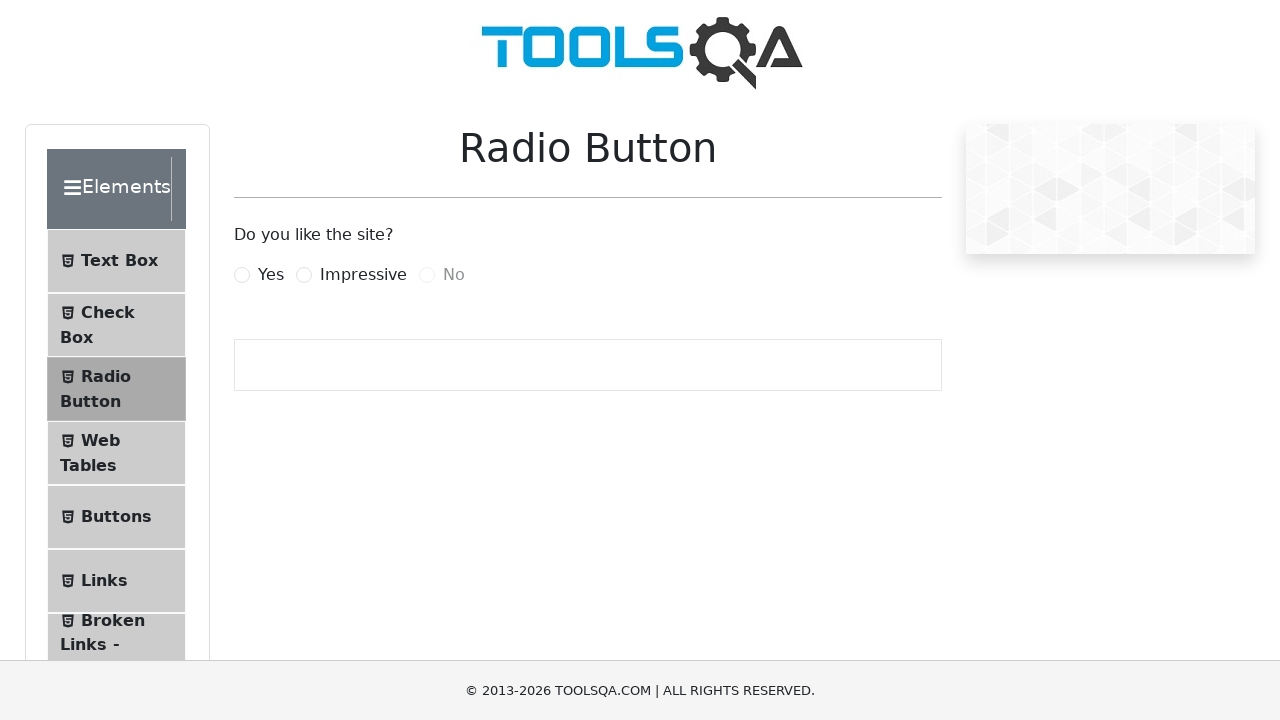

Clicked on the 'Yes' radio button label at (271, 275) on label[for='yesRadio']
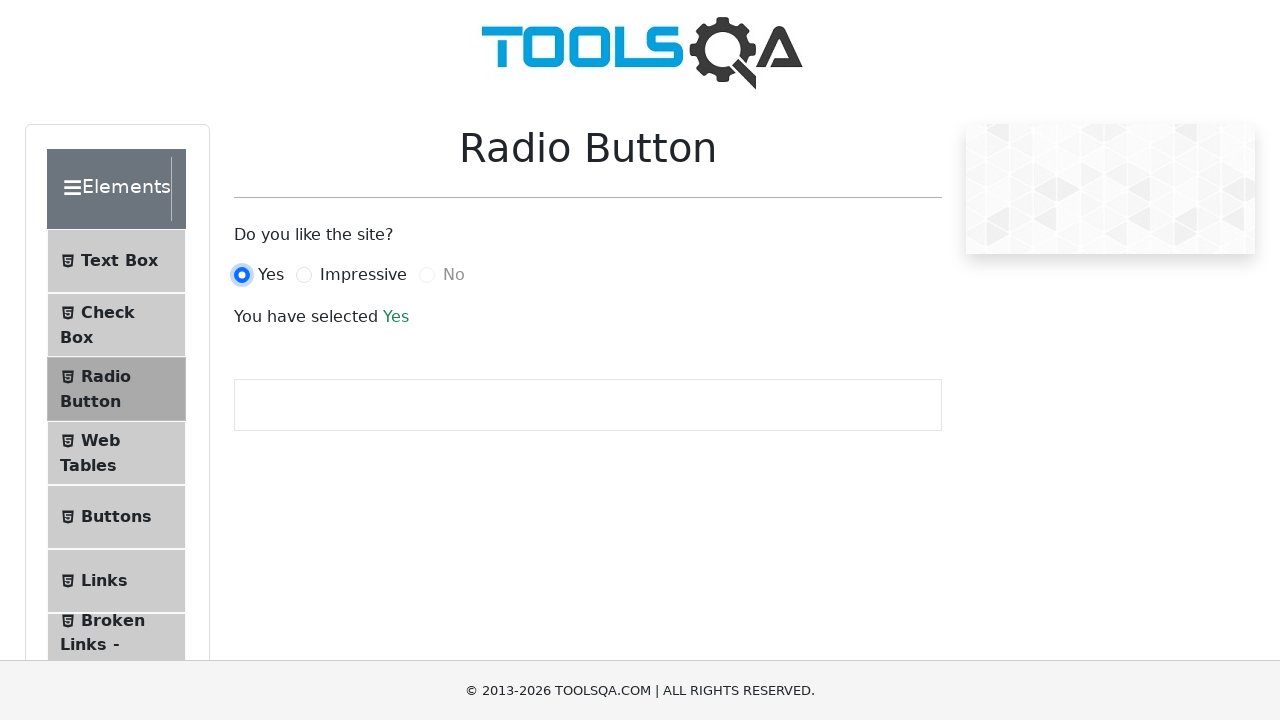

Waited for output message to appear
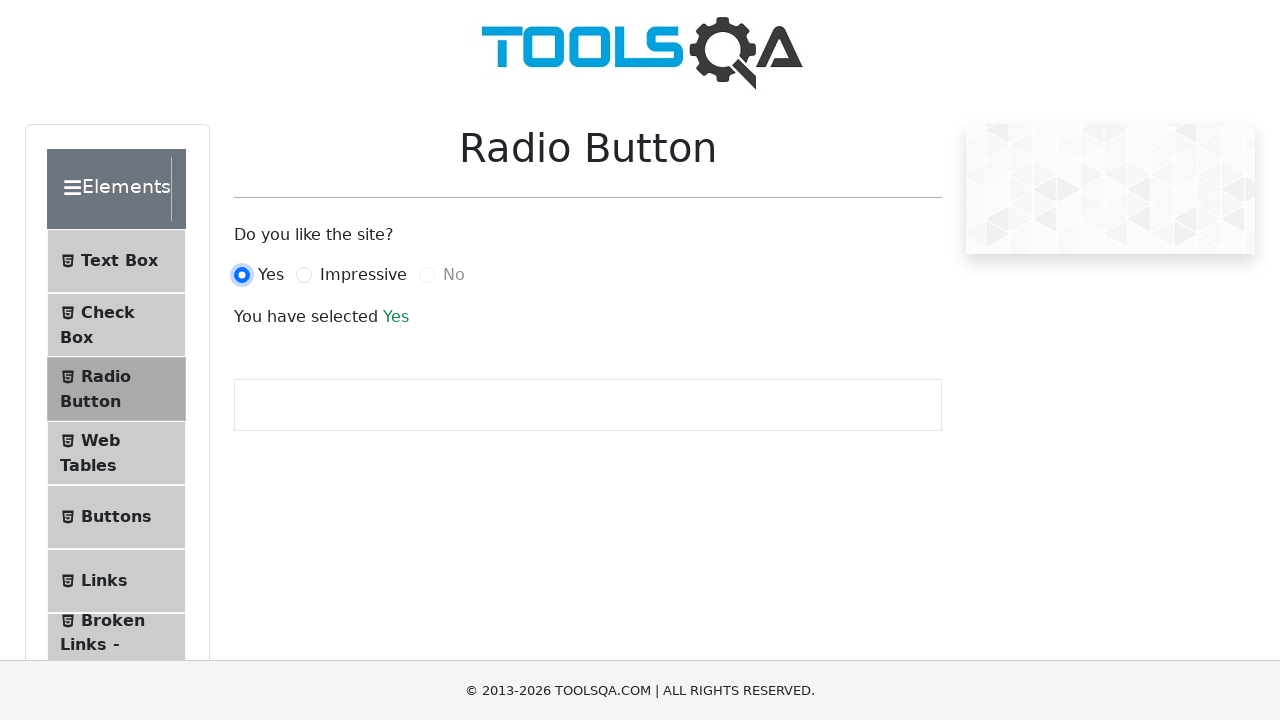

Located the 'Yes' radio button element
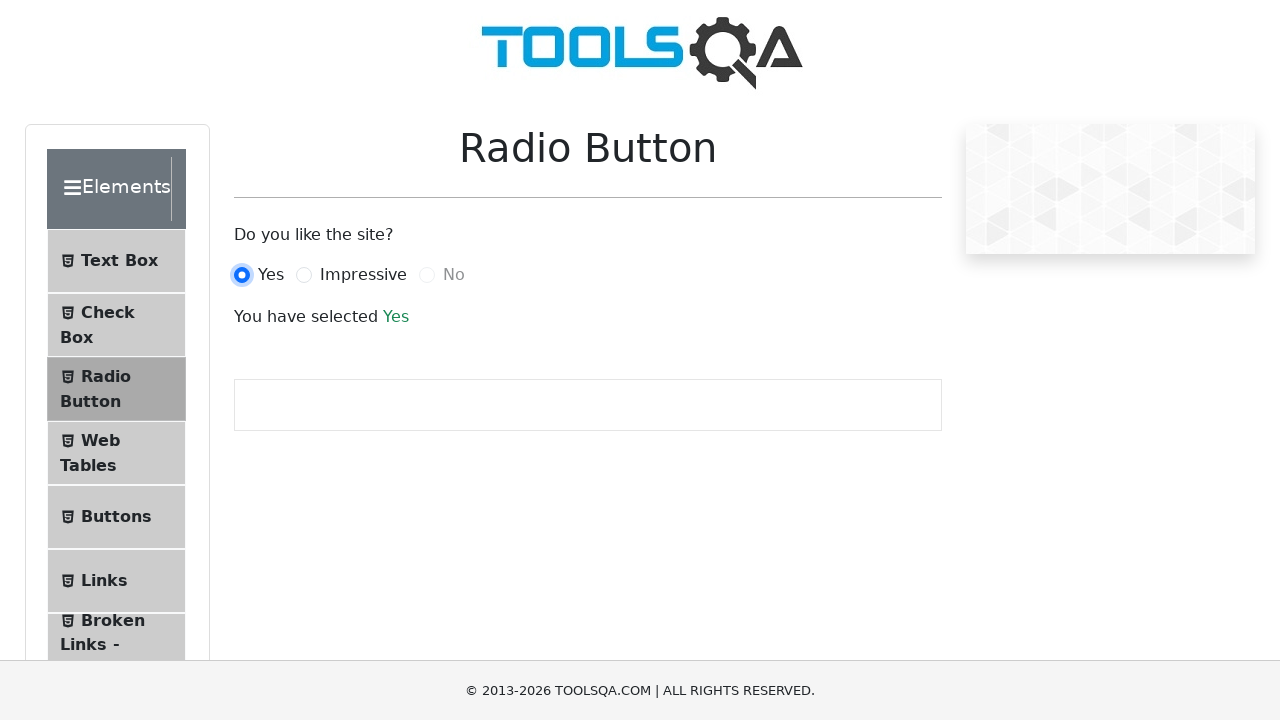

Verified 'Yes' radio button is selected
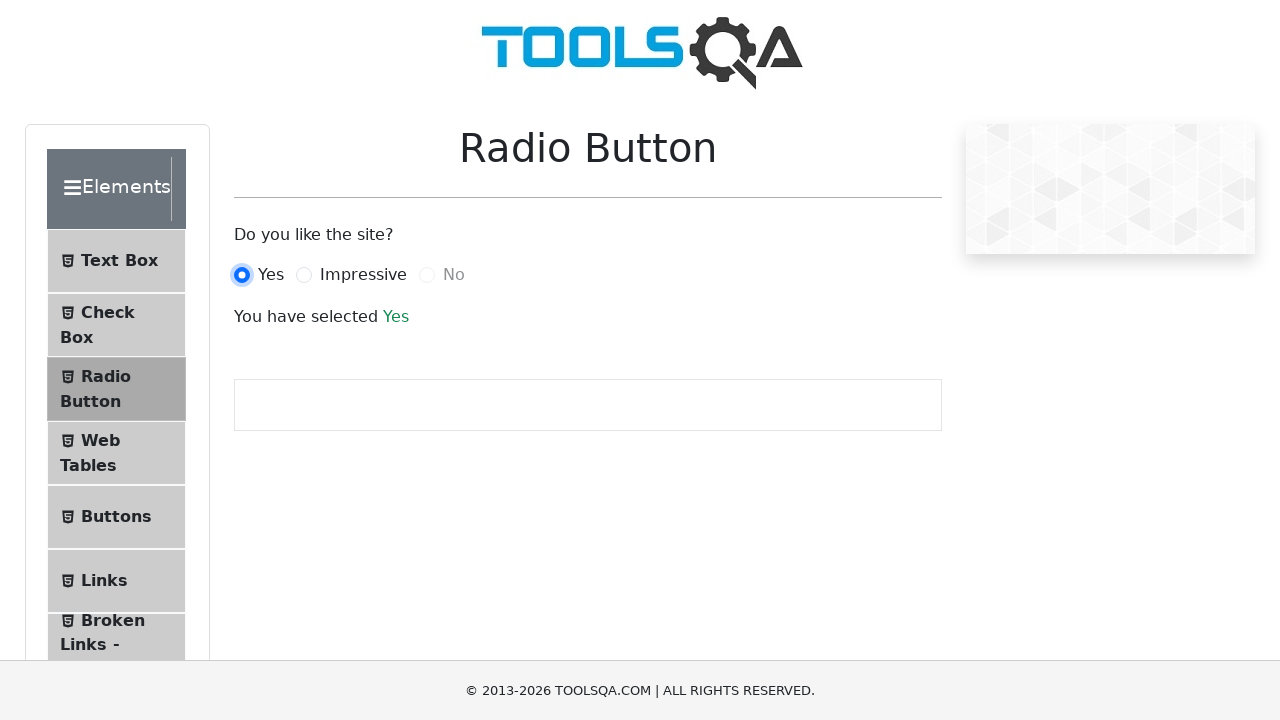

Located the 'No' radio button element
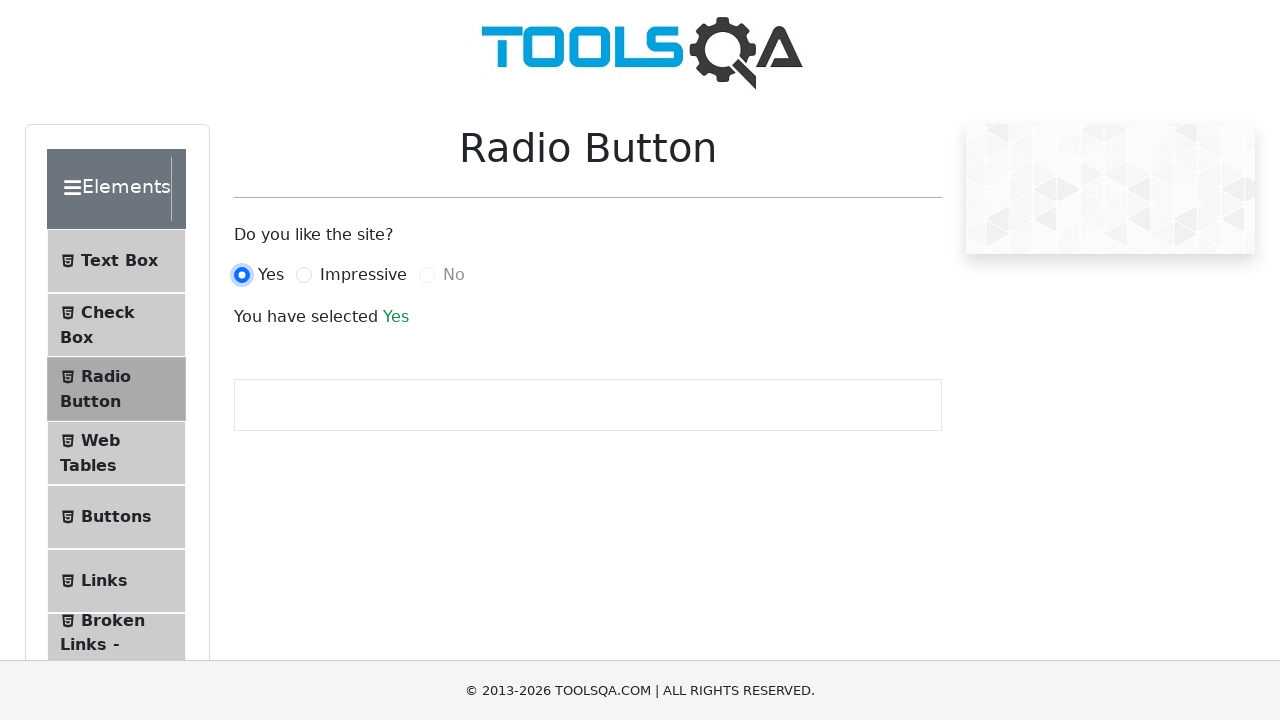

Verified 'No' radio button is disabled
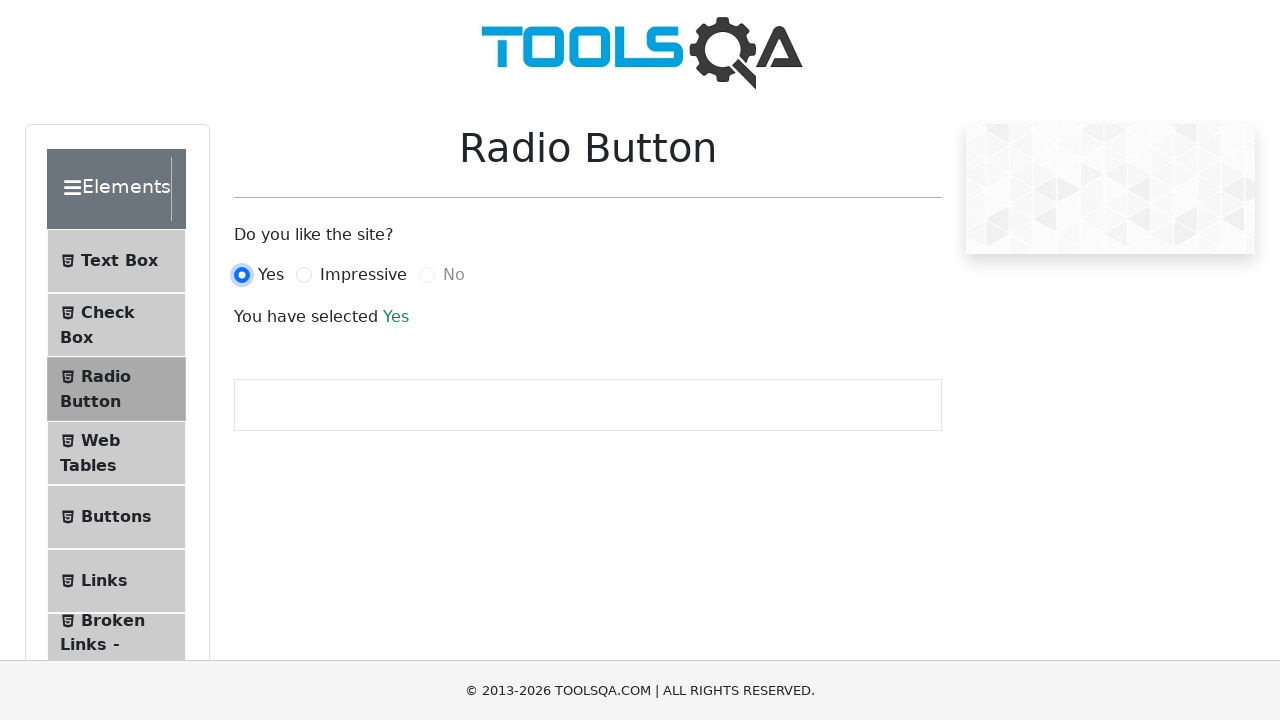

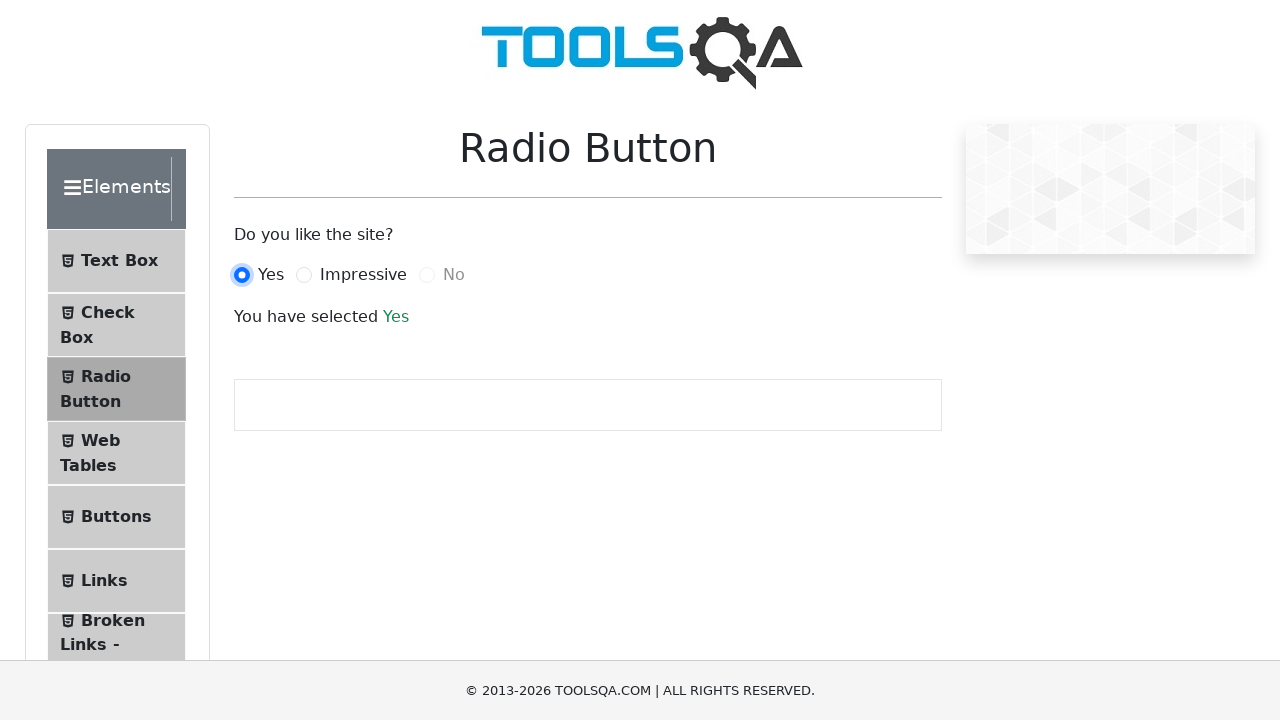